Navigates to a demo site, clicks on Basic Elements tab, scrolls to alert section, triggers an alert, validates the alert message, and accepts it

Starting URL: http://automationbykrishna.com/#

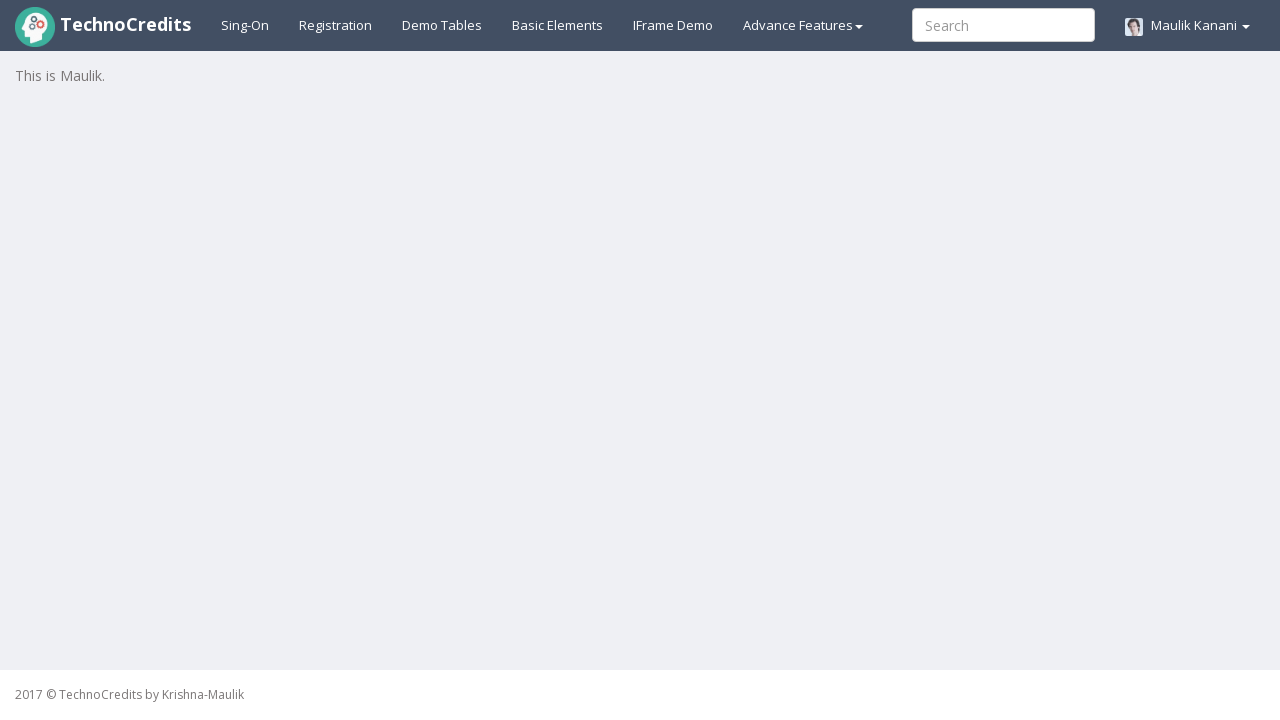

Clicked on Basic Elements tab at (558, 25) on xpath=//a[contains(text(),'Basic Elements')]
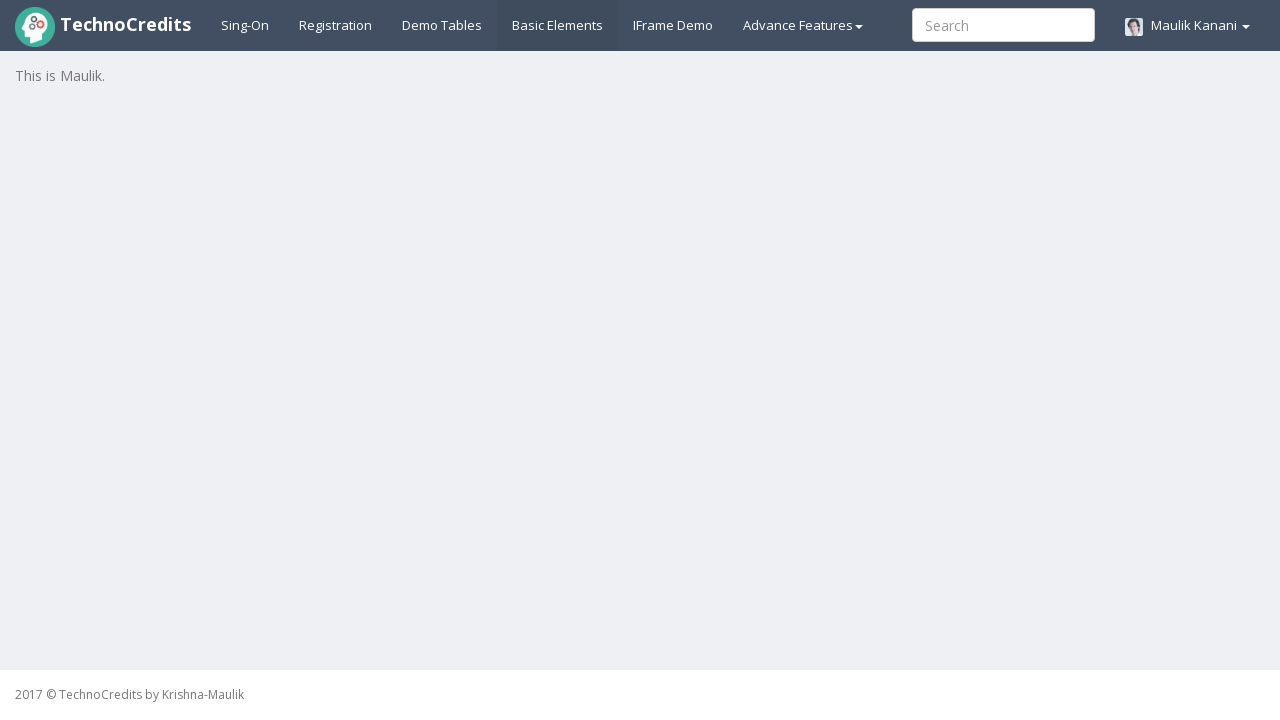

Waited 2 seconds for page to load
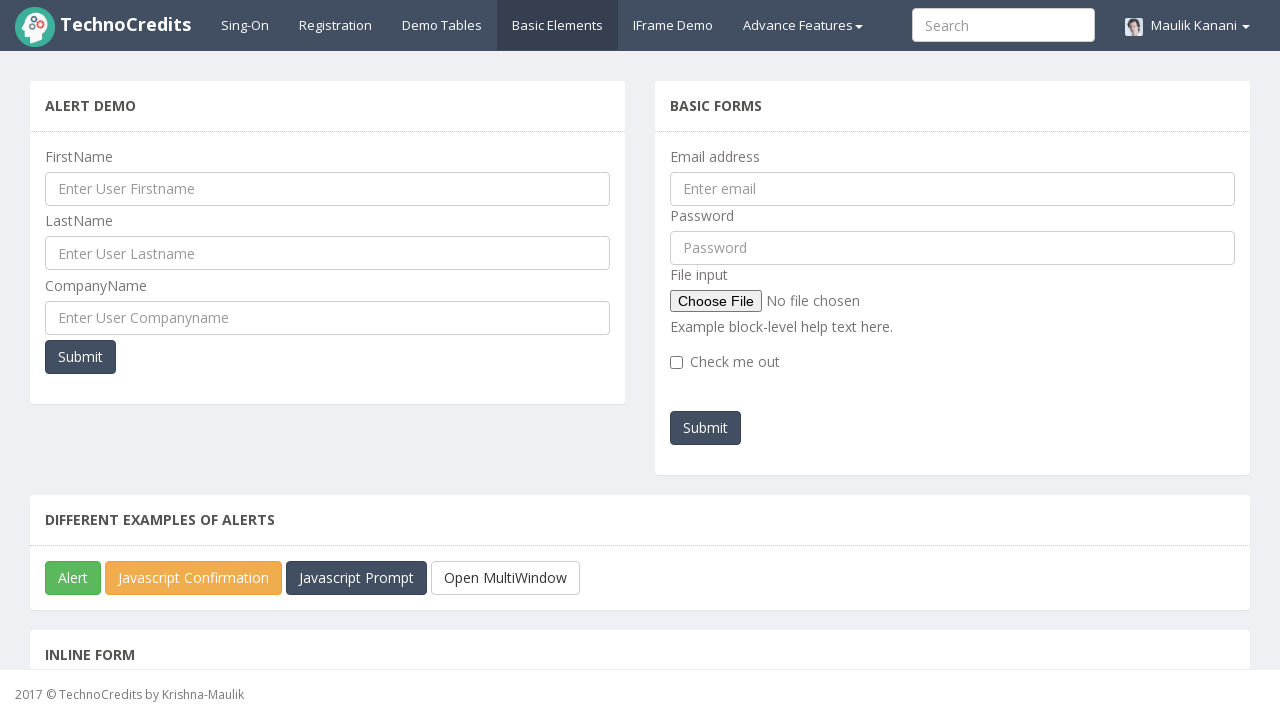

Scrolled down 300 pixels to reveal alert section
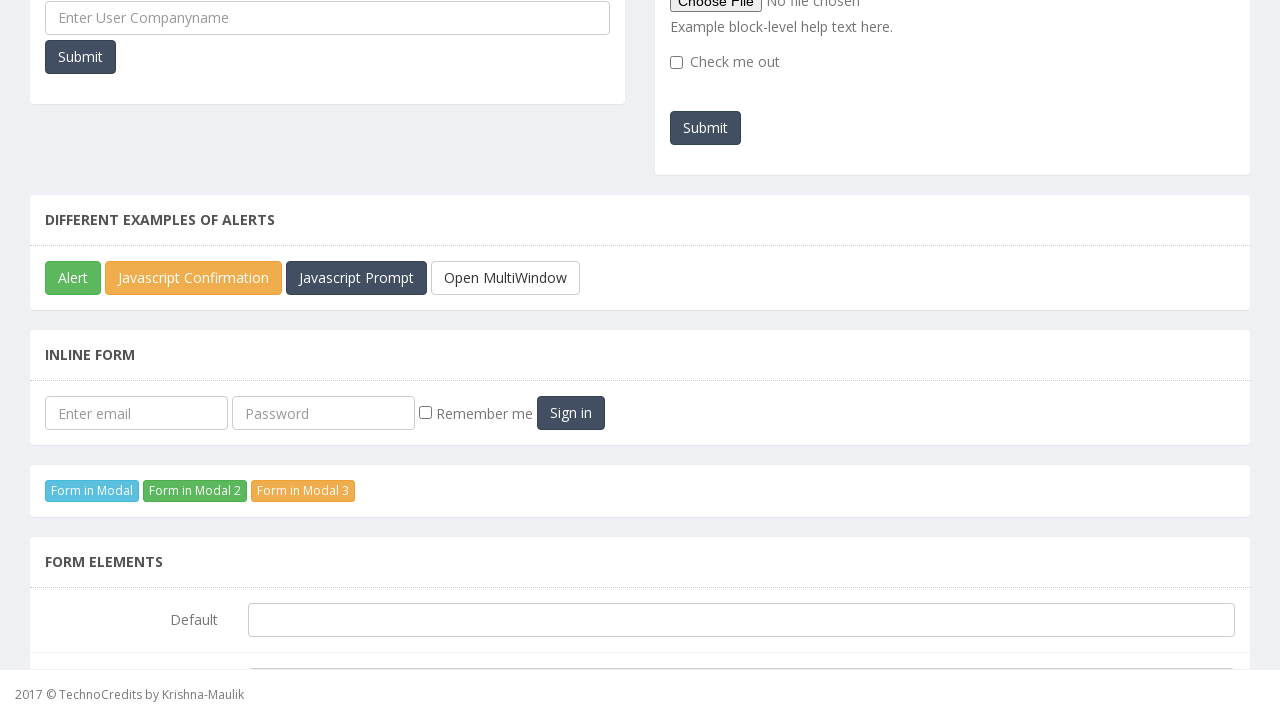

Clicked alert button under Different Examples of Alert section at (73, 278) on xpath=//div[@class='panel-body']//button[@id='javascriptAlert']
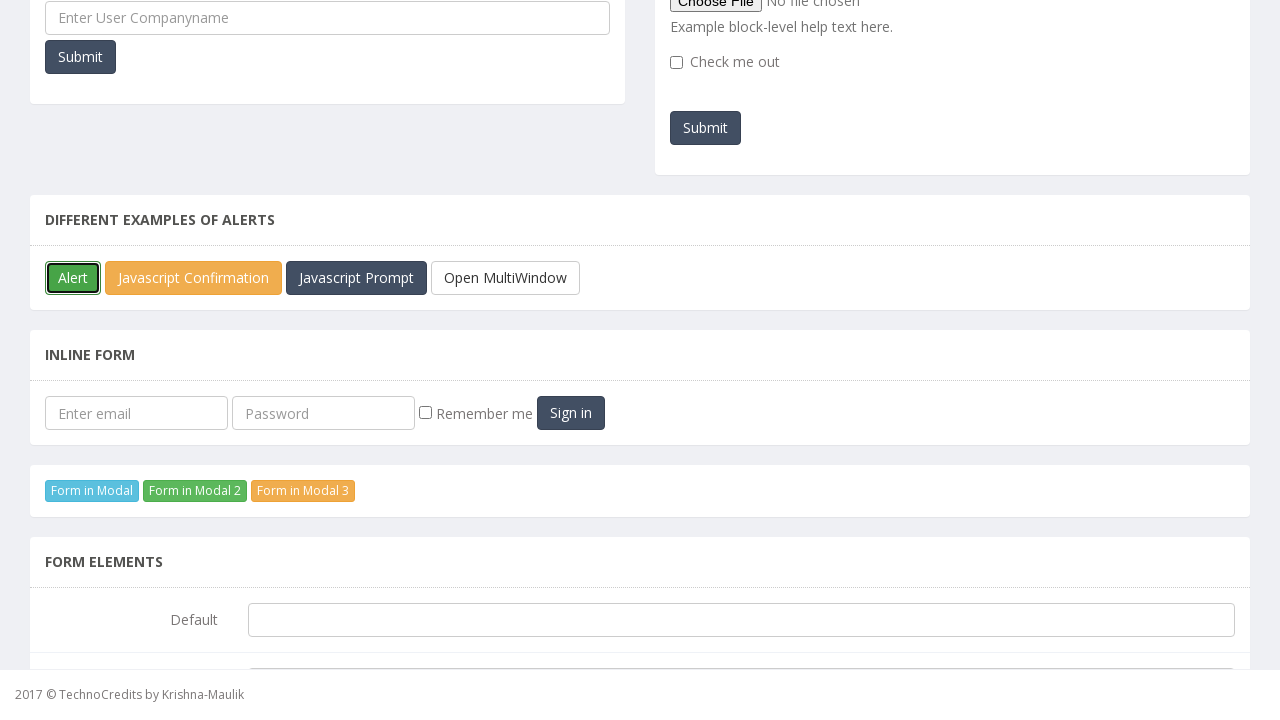

Set up dialog handler to accept alerts
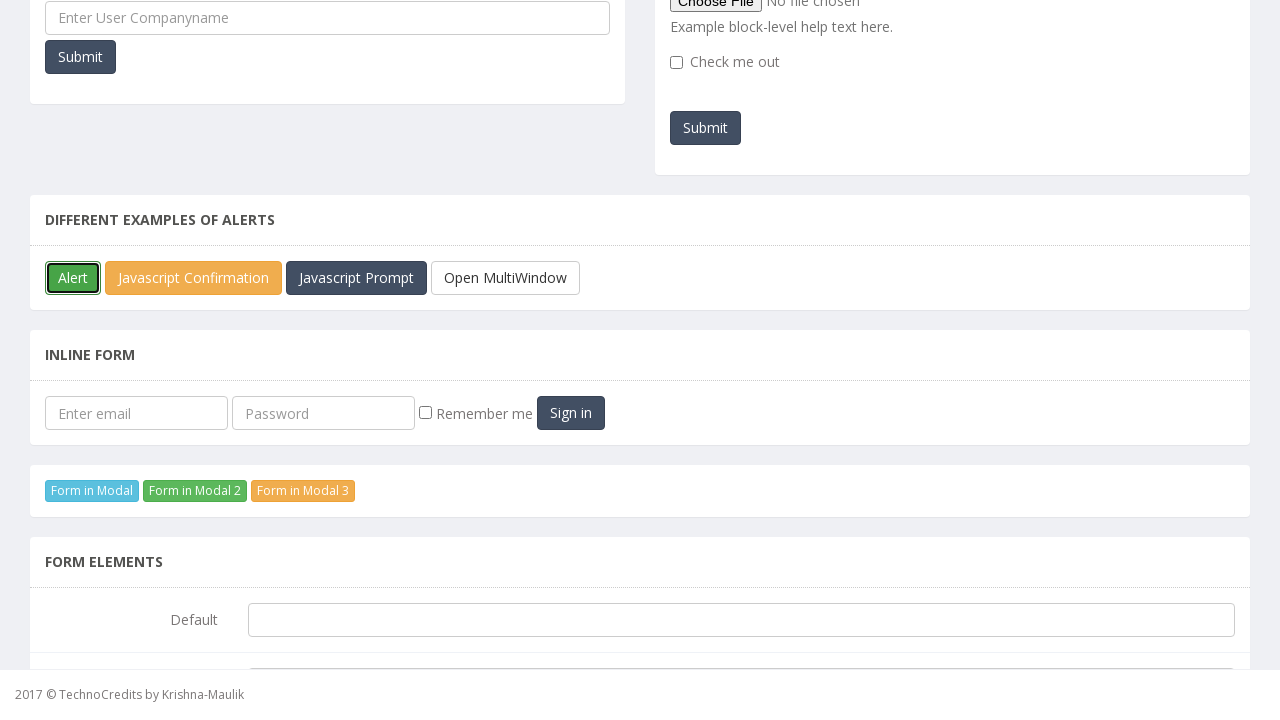

Triggered alert dialog and captured it at (73, 278) on //div[@class='panel-body']//button[@id='javascriptAlert']
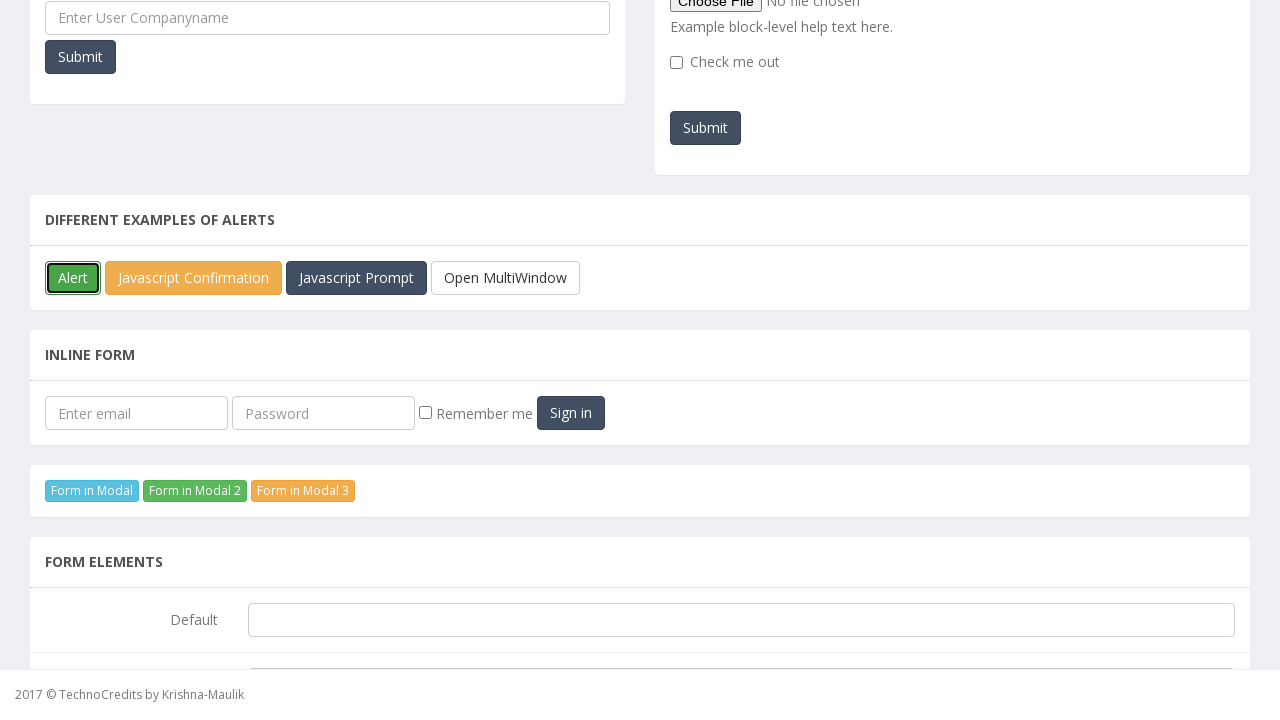

Retrieved alert message: 'You must be TechnoCredits student!!'
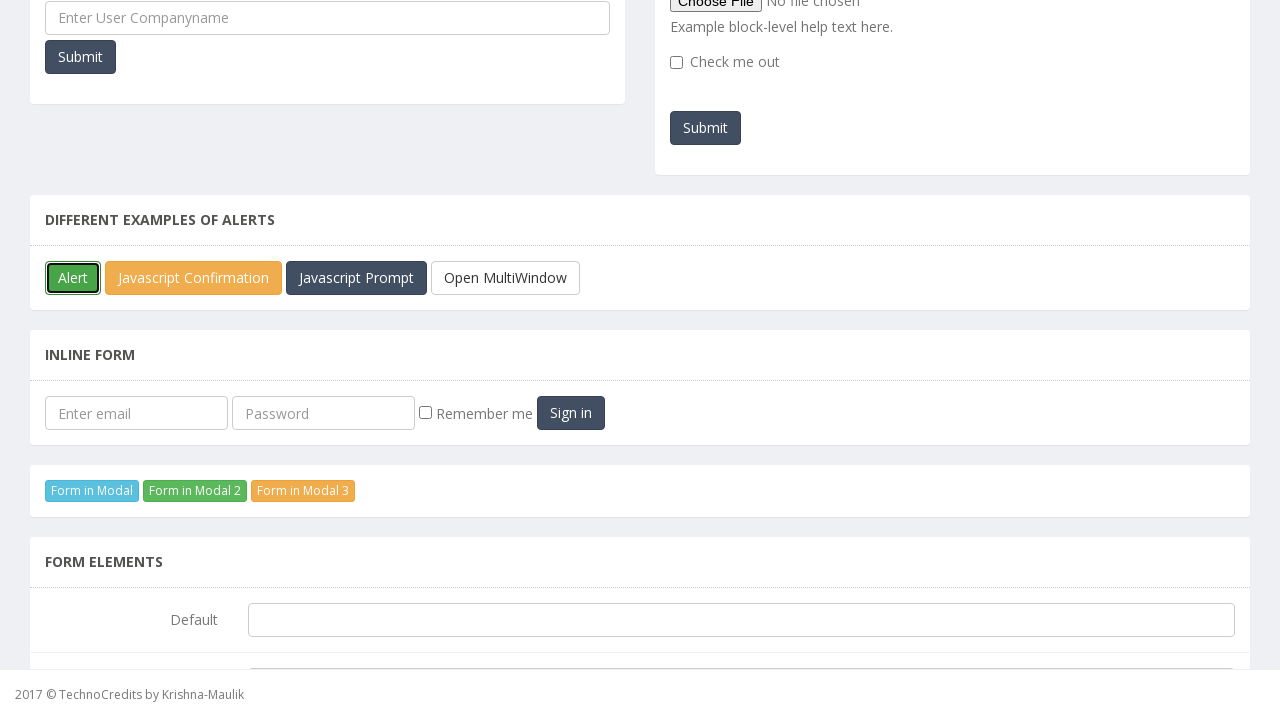

Validated alert message matches expected text
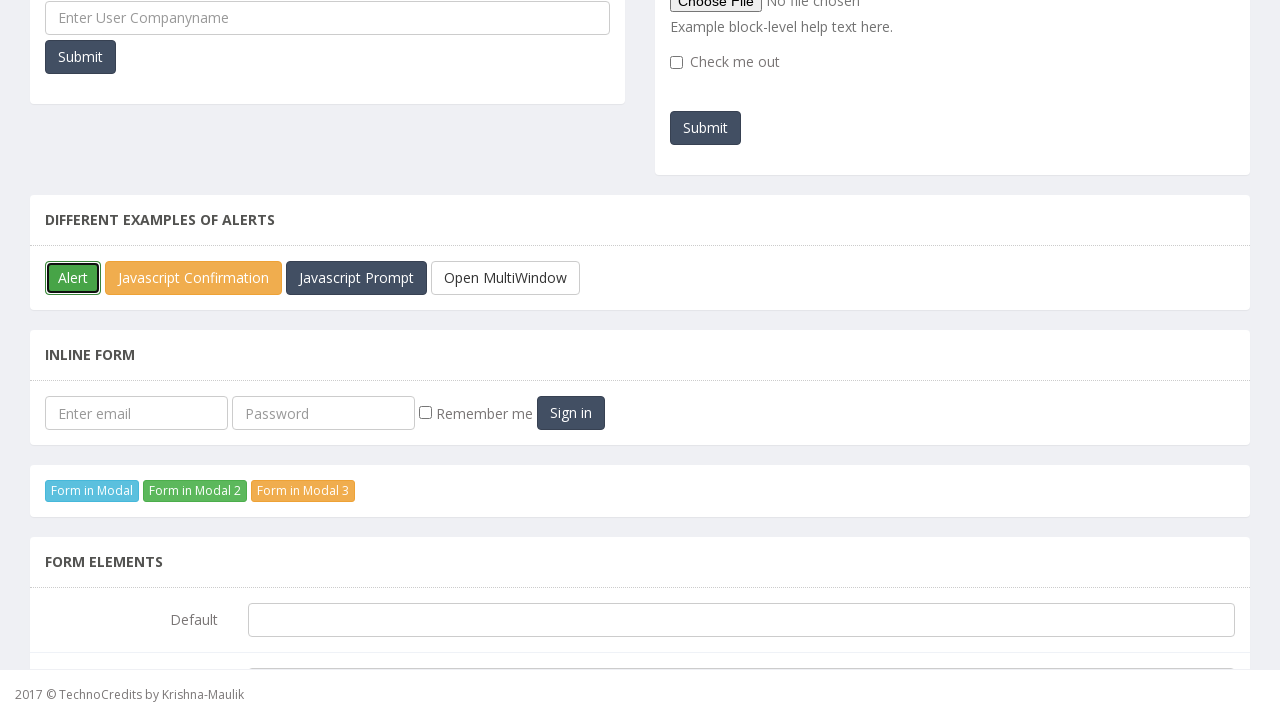

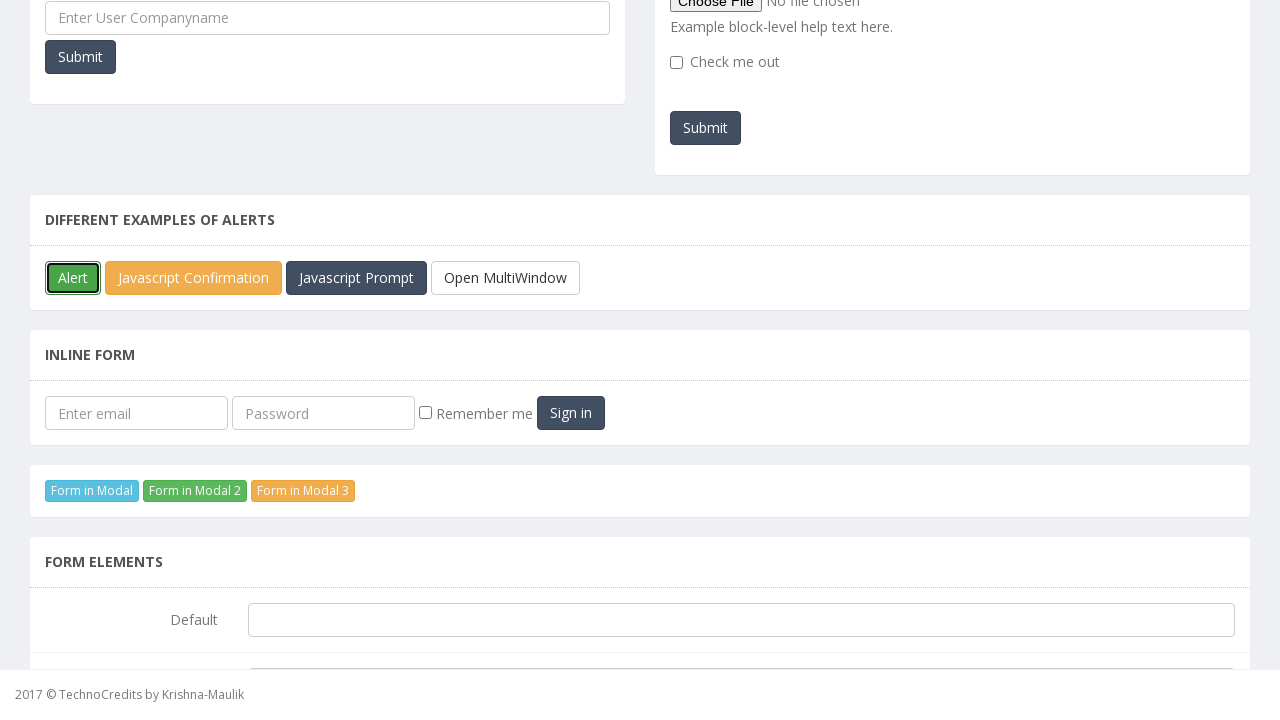